Tests opening a popup window by clicking a link and handling multiple browser windows/tabs

Starting URL: http://omayo.blogspot.com/

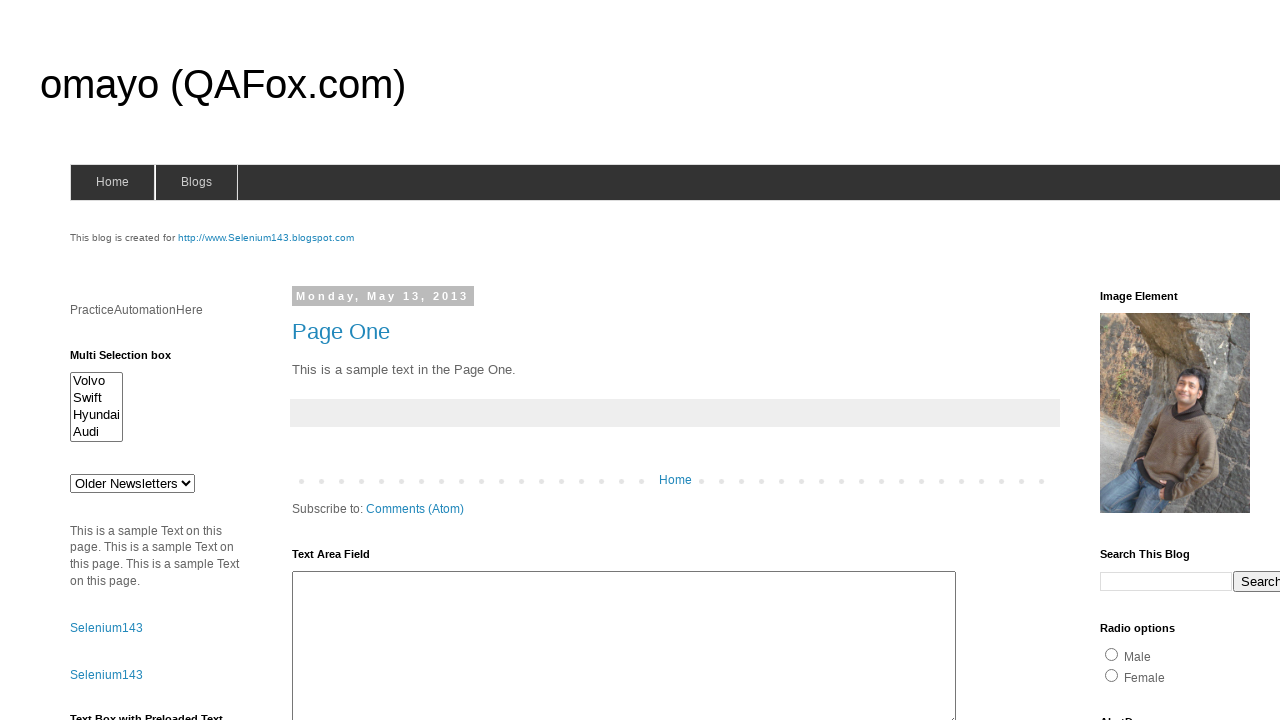

Clicked 'Open a popup window' link to trigger popup at (132, 360) on text=Open a popup window
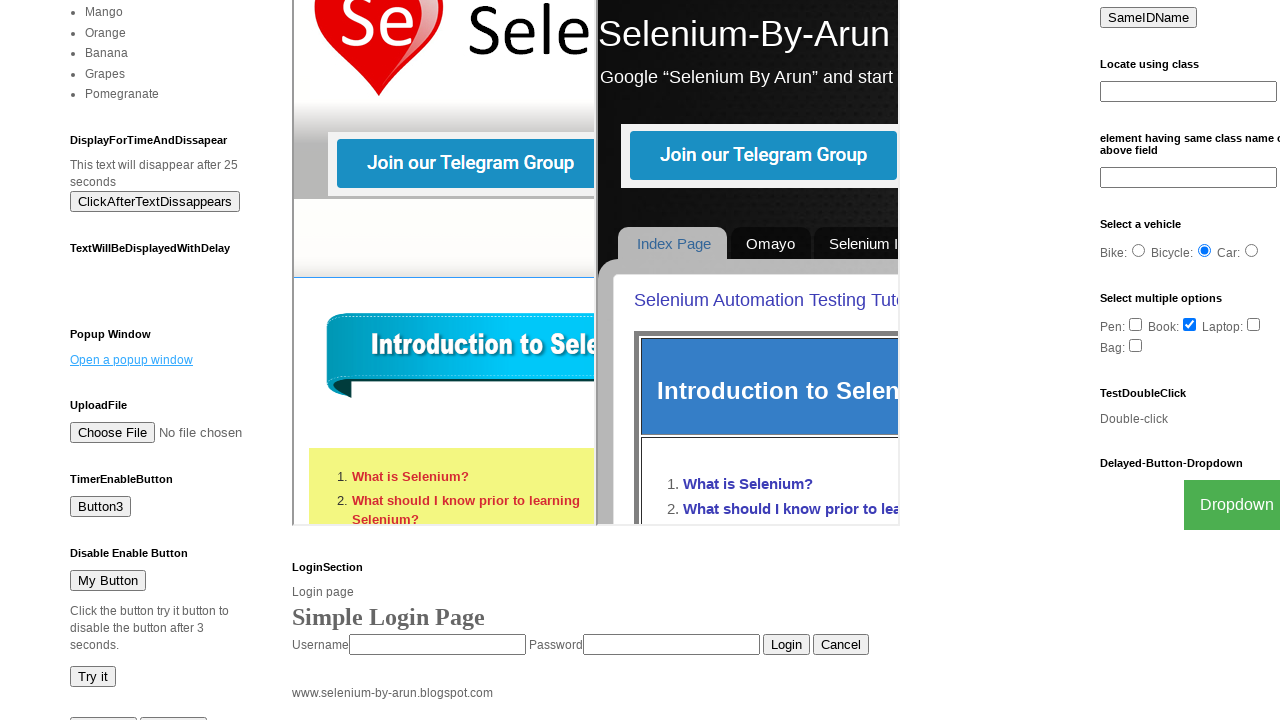

Popup window opened and captured
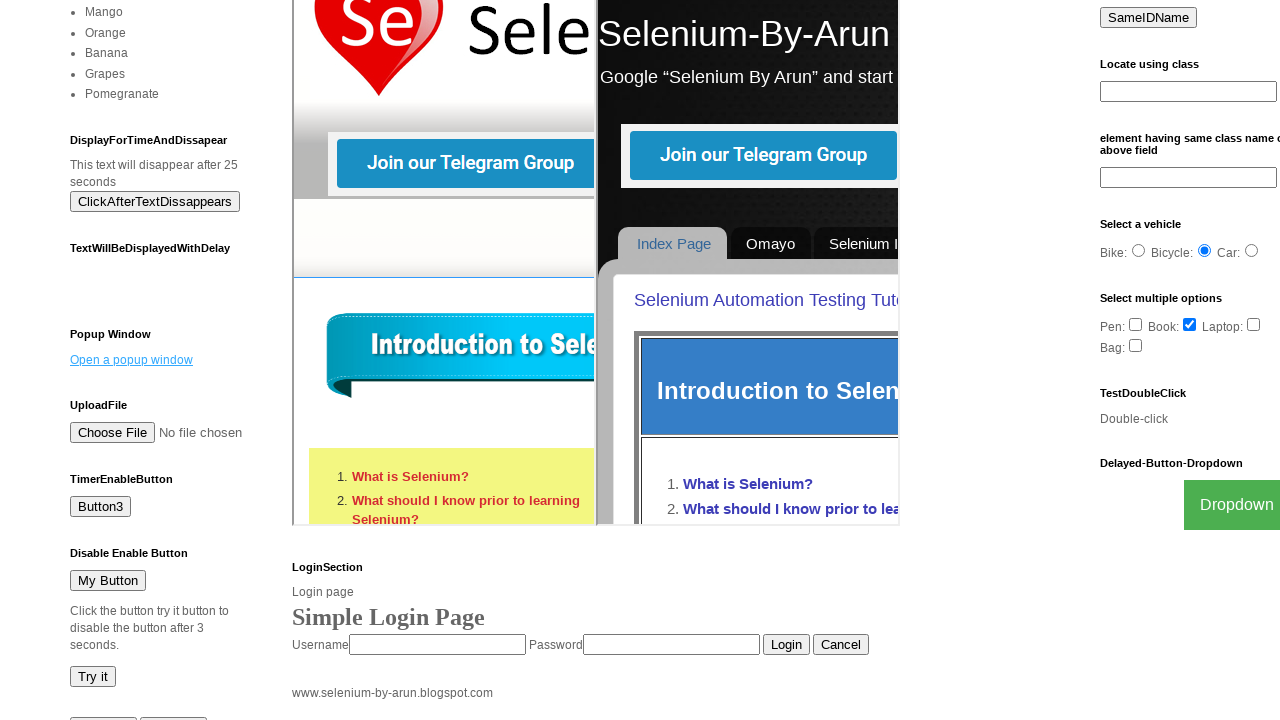

Popup page fully loaded
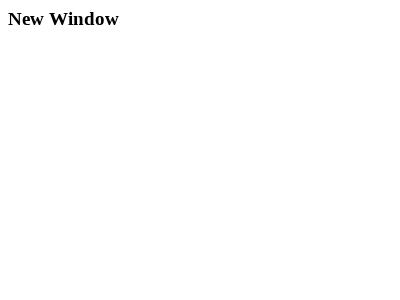

Retrieved all pages/windows - total count: 2
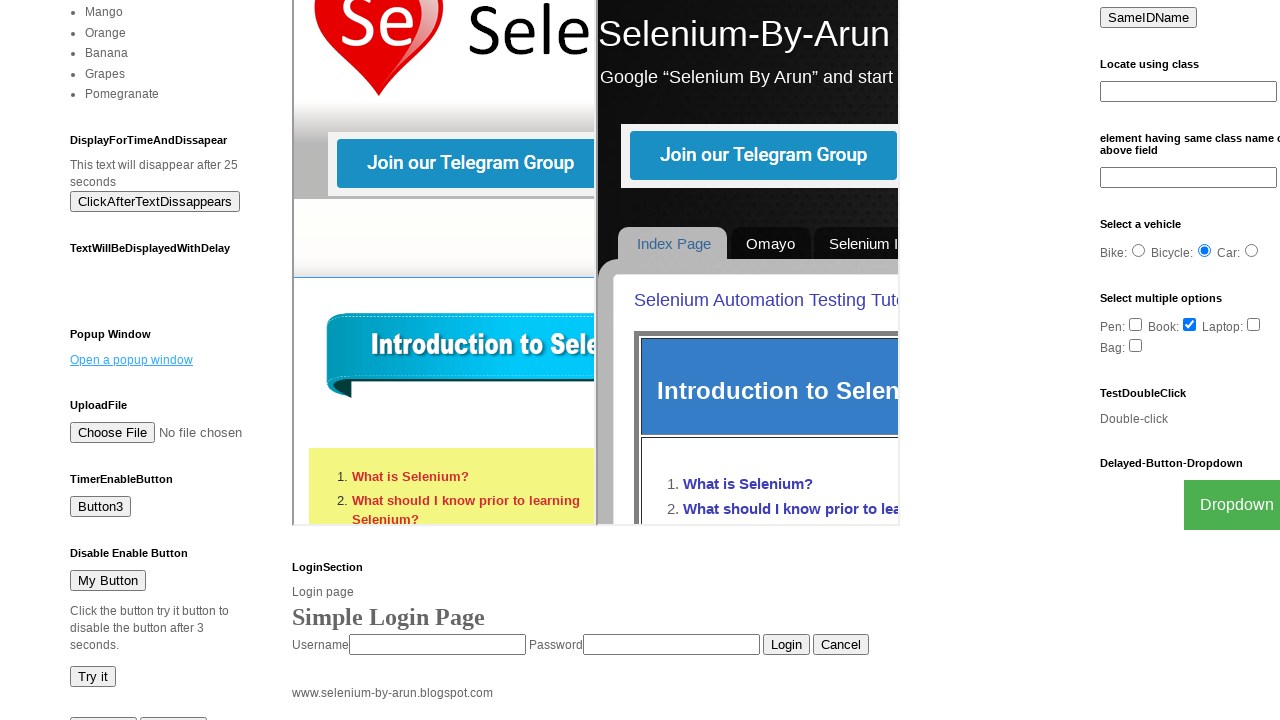

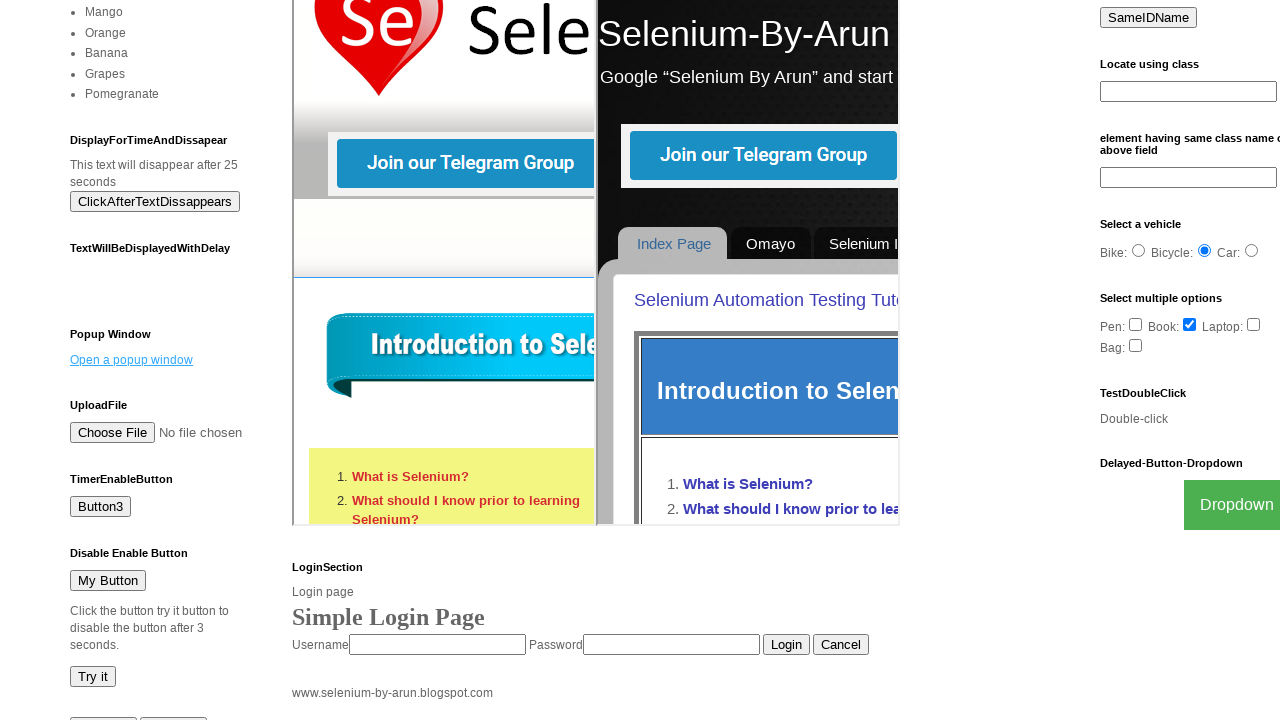